Tests radio button selection functionality by iterating through all radio buttons in a group and clicking each one sequentially

Starting URL: http://www.echoecho.com/htmlforms10.htm

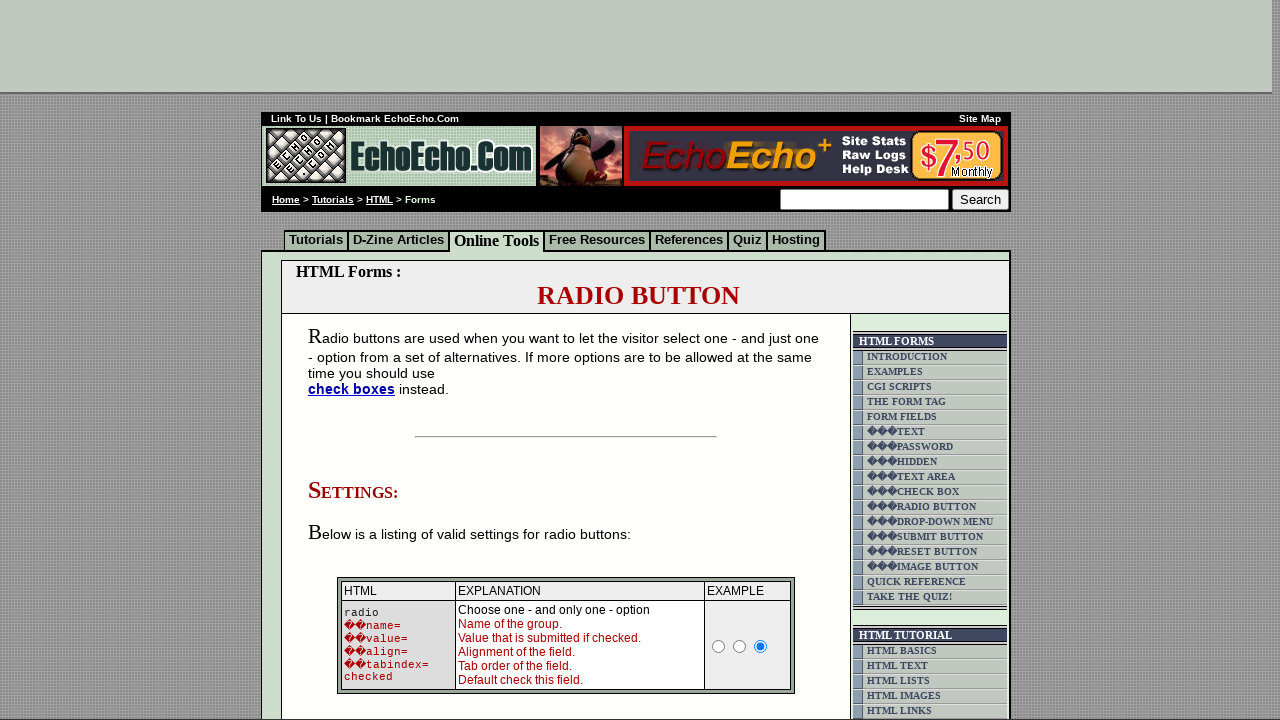

Located the radio button block element
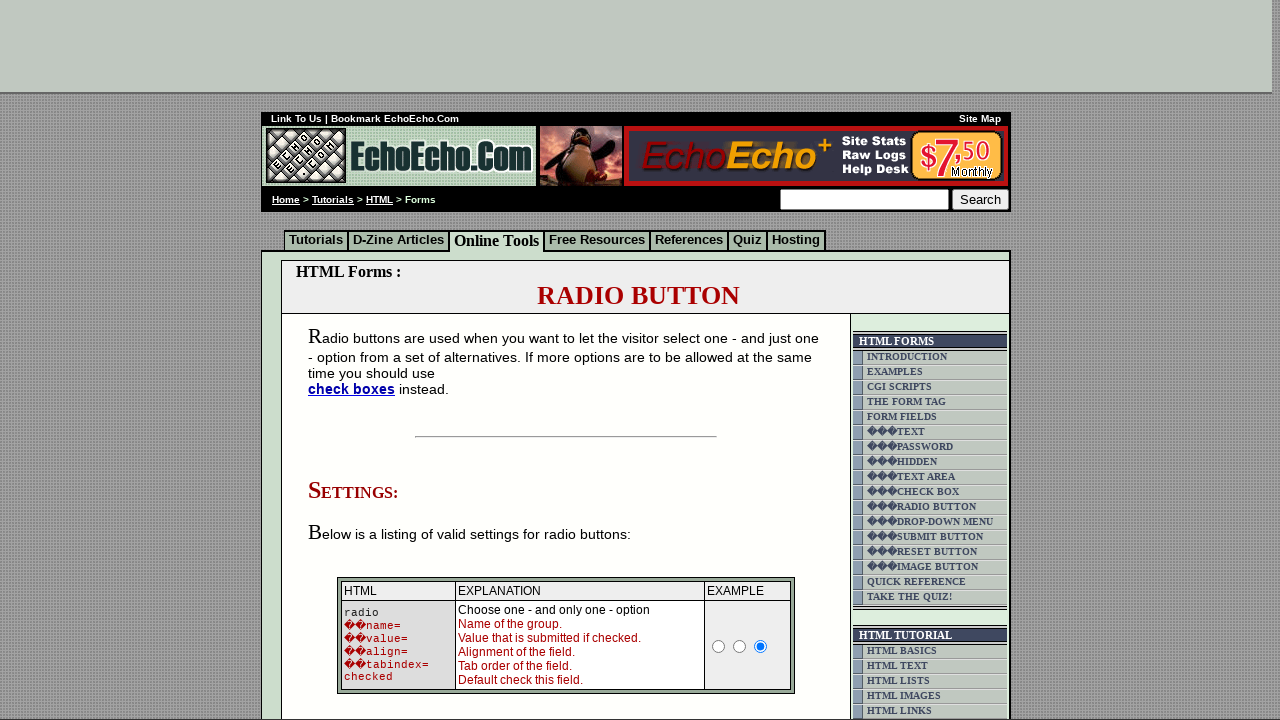

Located all radio buttons with name='group1'
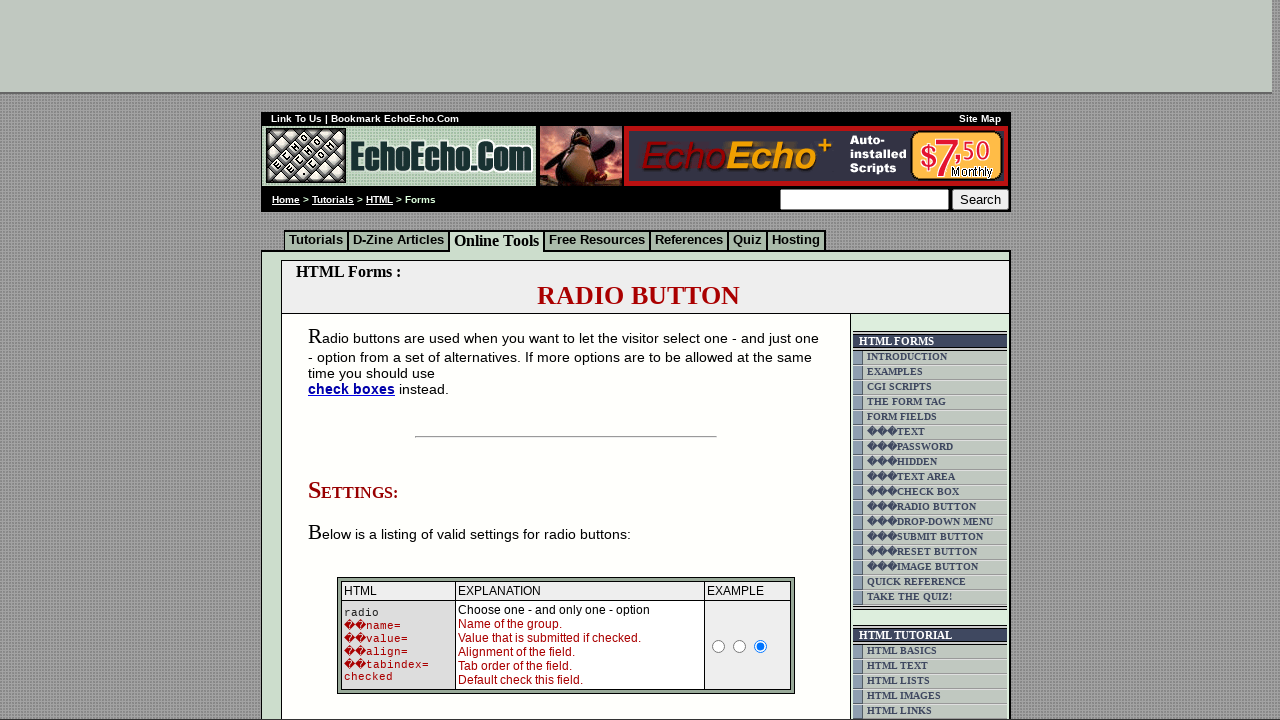

Retrieved radio button count: 3
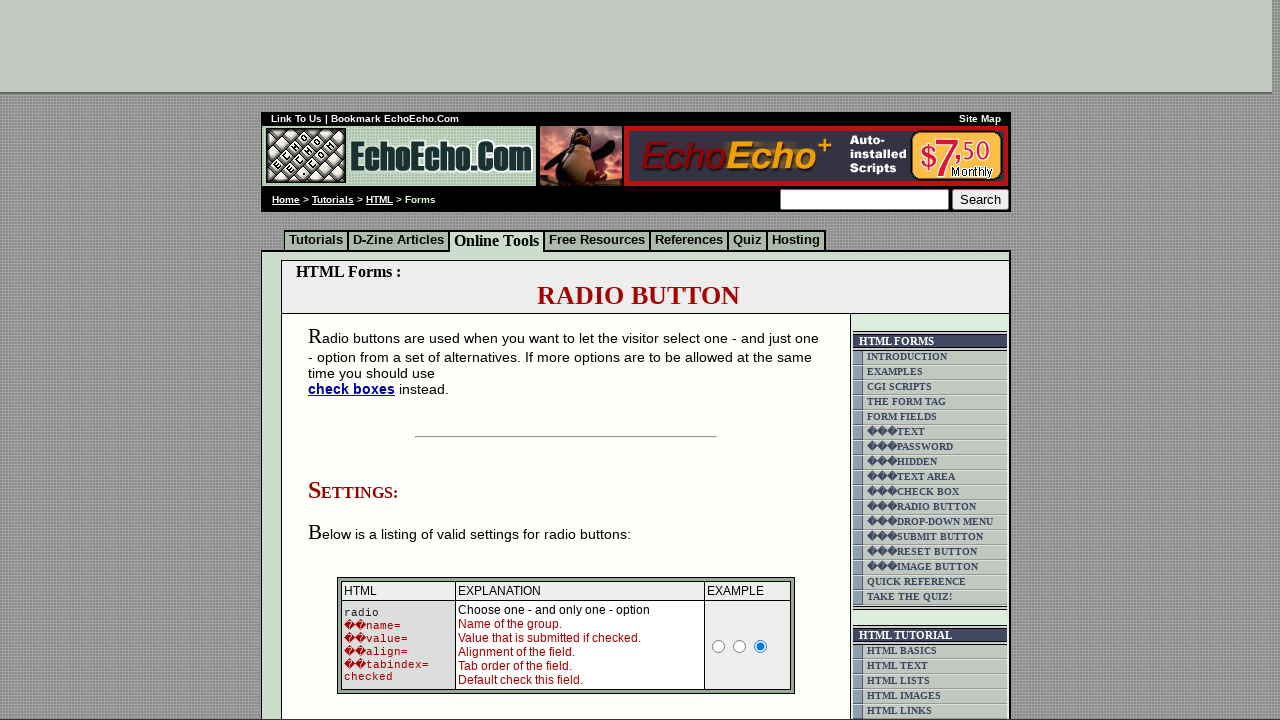

Clicked radio button at index 0 at (356, 360) on xpath=/html/body/div[2]/table[9]/tbody/tr/td[4]/table/tbody/tr/td/div/span/form/
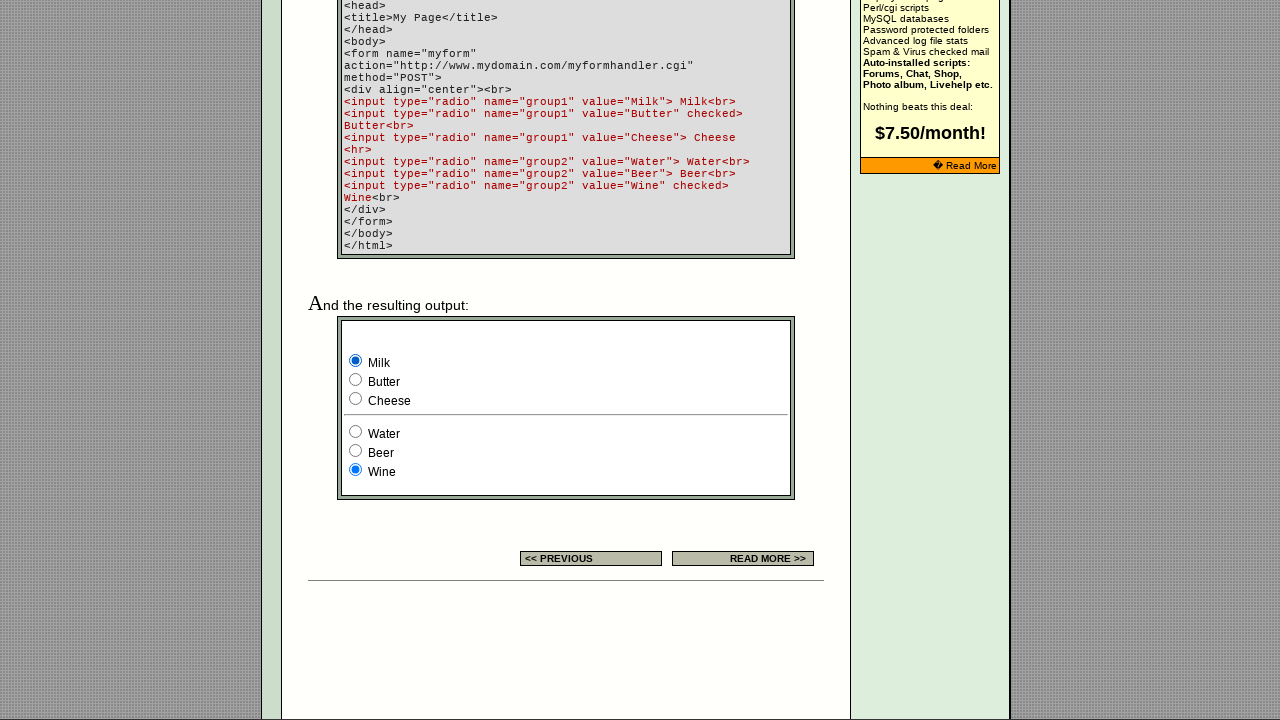

Waited 2 seconds after clicking radio button 0
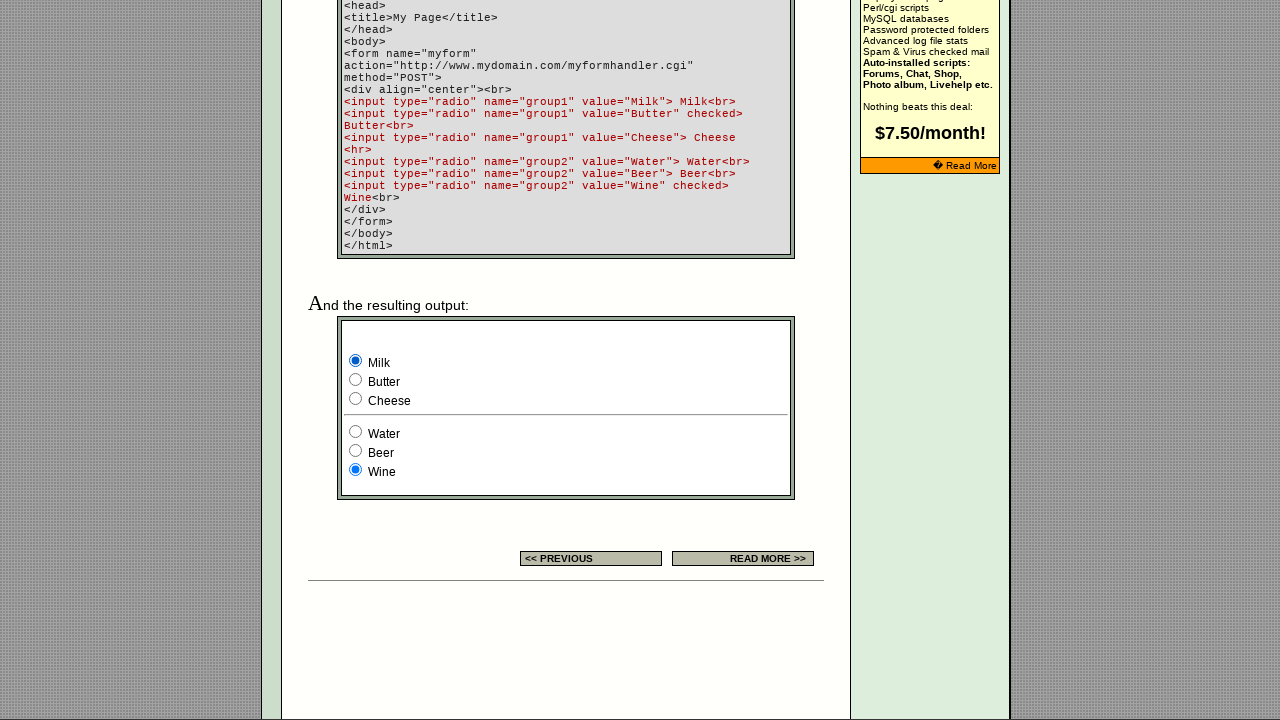

Logged state of all radio buttons after clicking button 0
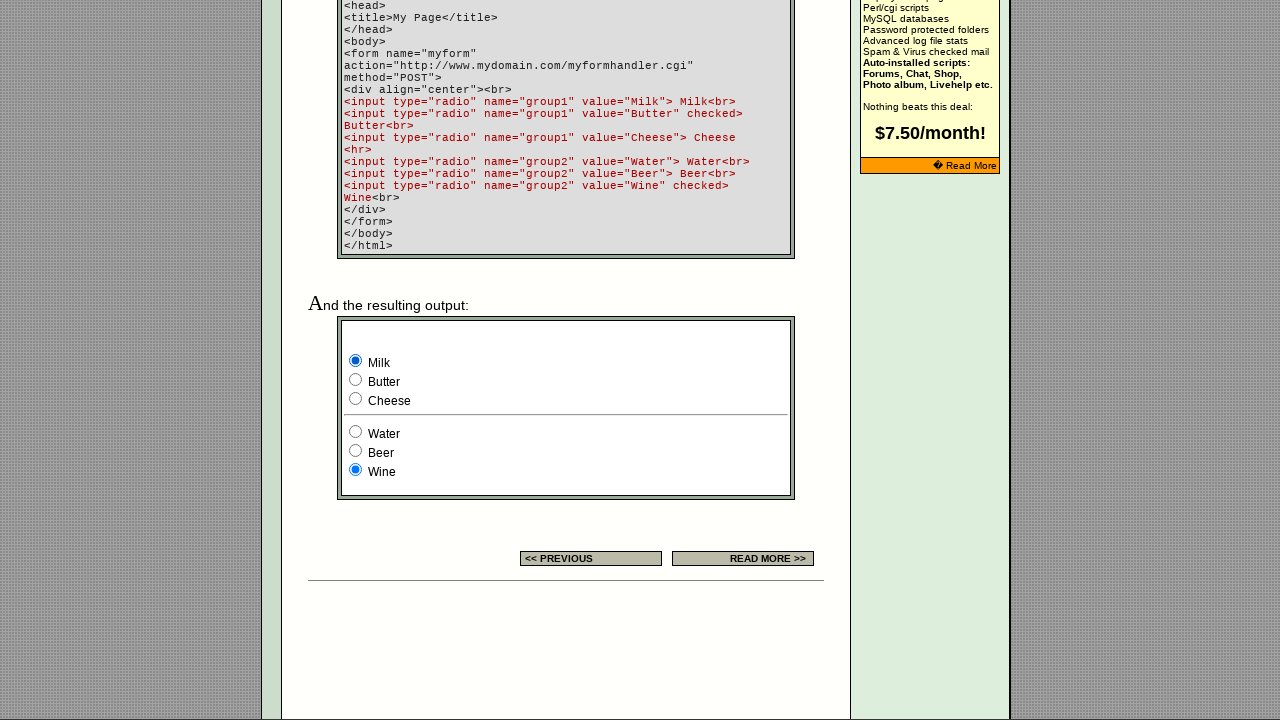

Clicked radio button at index 1 at (356, 380) on xpath=/html/body/div[2]/table[9]/tbody/tr/td[4]/table/tbody/tr/td/div/span/form/
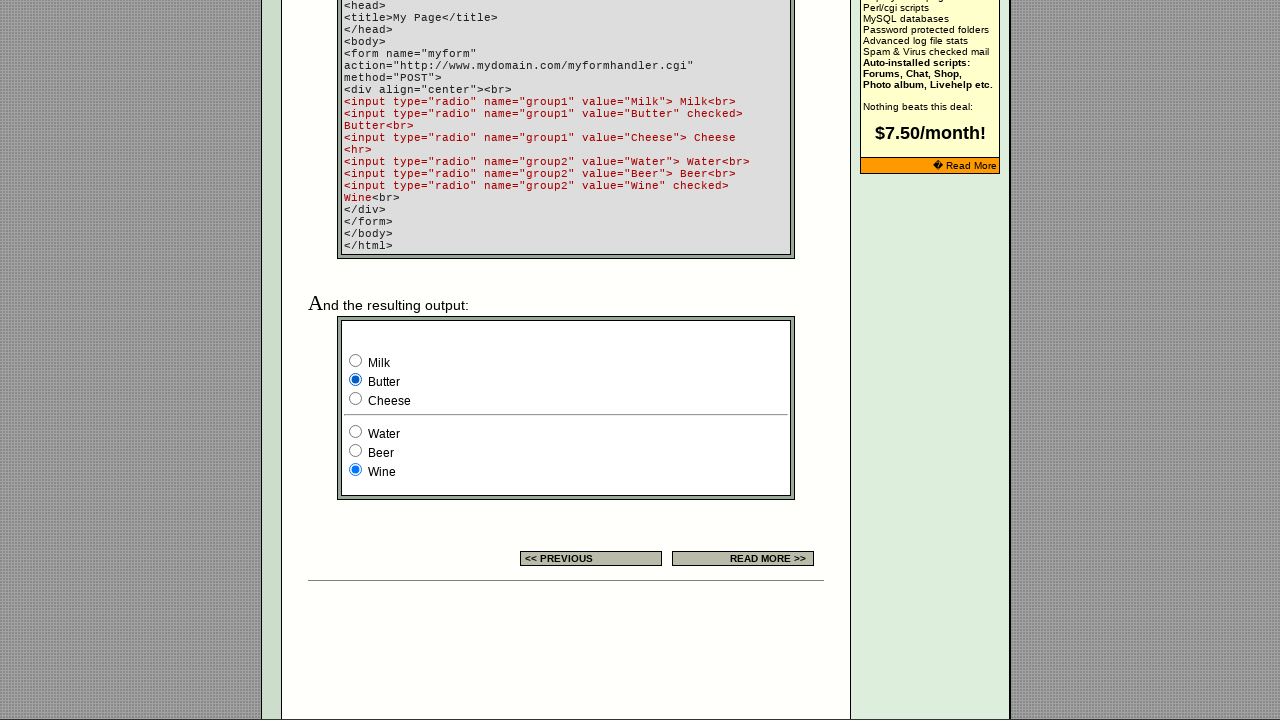

Waited 2 seconds after clicking radio button 1
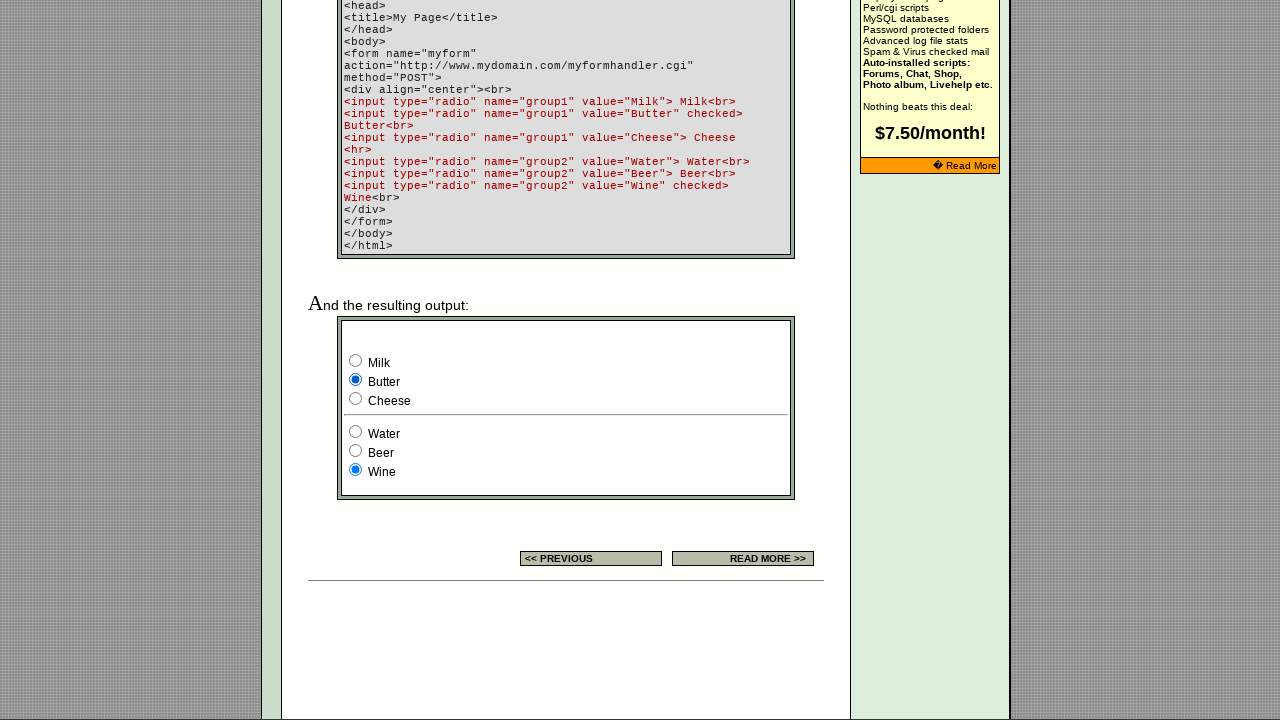

Logged state of all radio buttons after clicking button 1
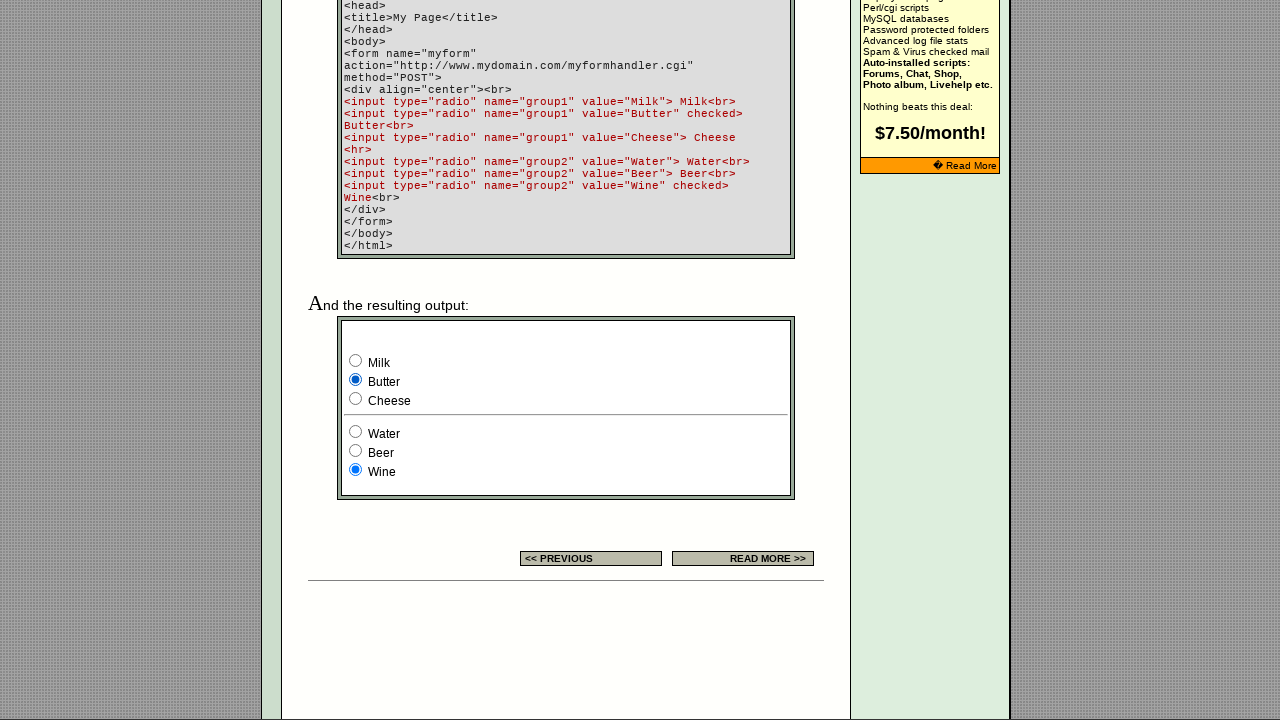

Clicked radio button at index 2 at (356, 398) on xpath=/html/body/div[2]/table[9]/tbody/tr/td[4]/table/tbody/tr/td/div/span/form/
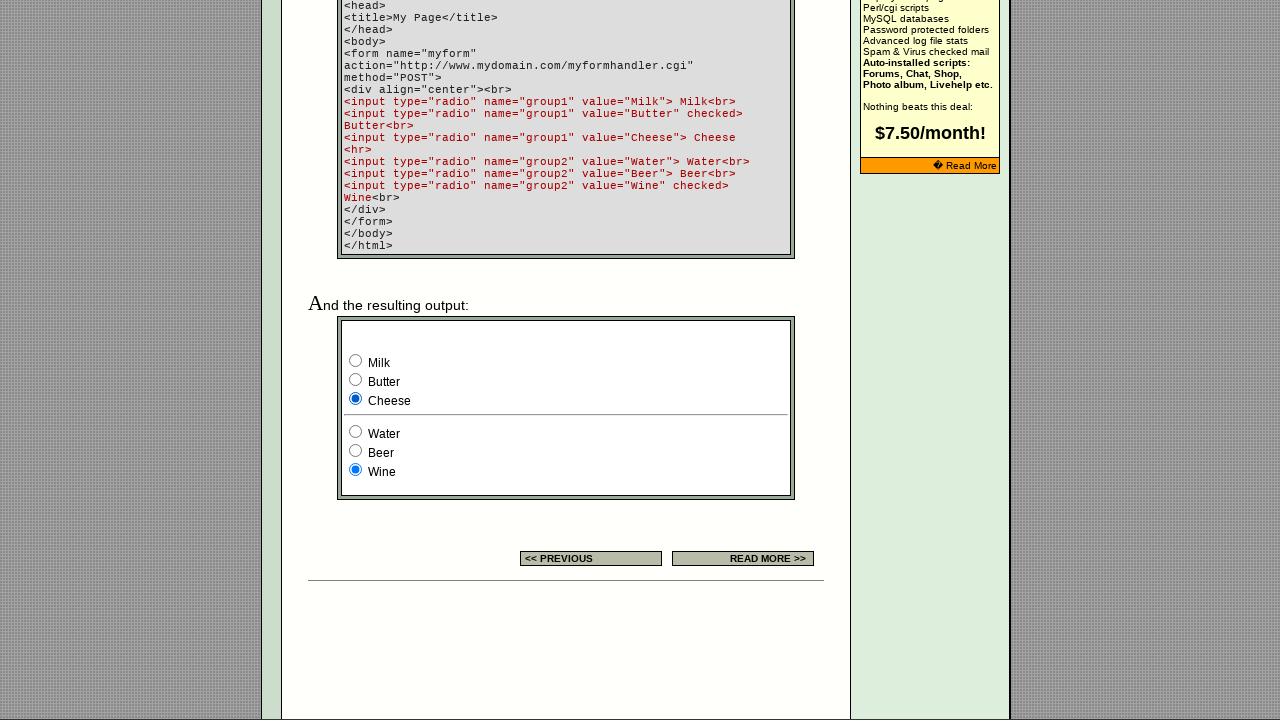

Waited 2 seconds after clicking radio button 2
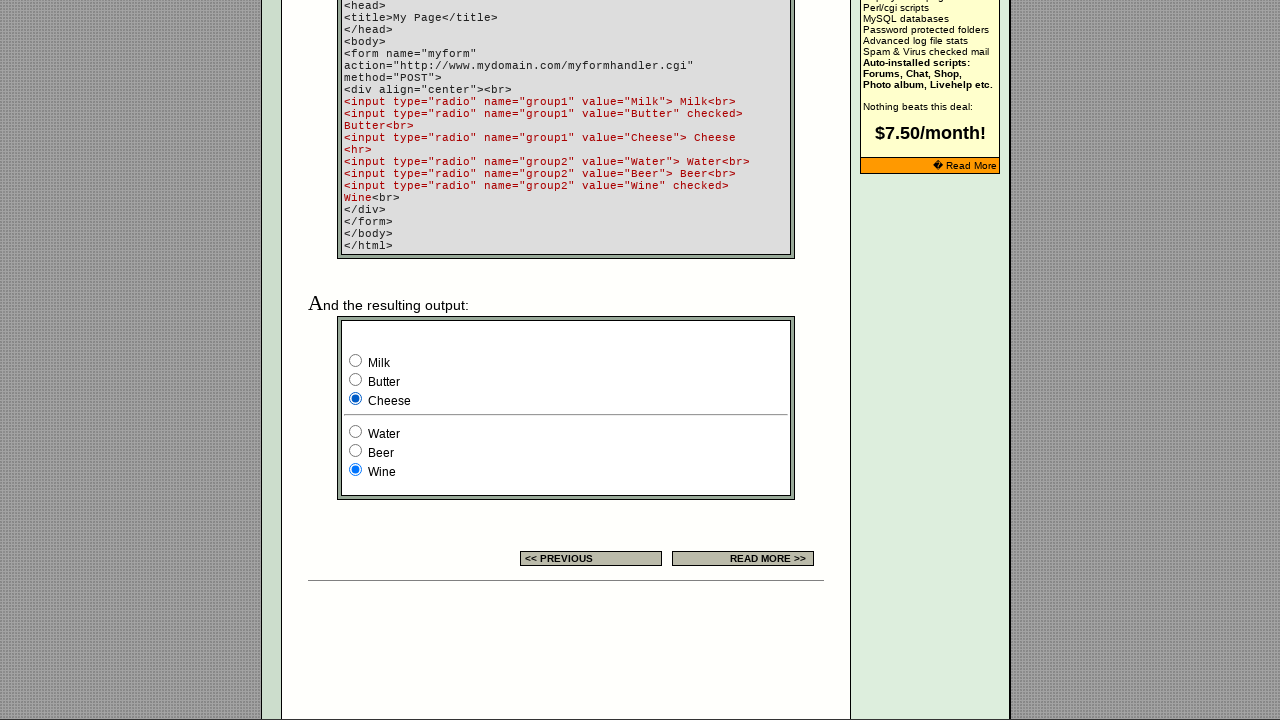

Logged state of all radio buttons after clicking button 2
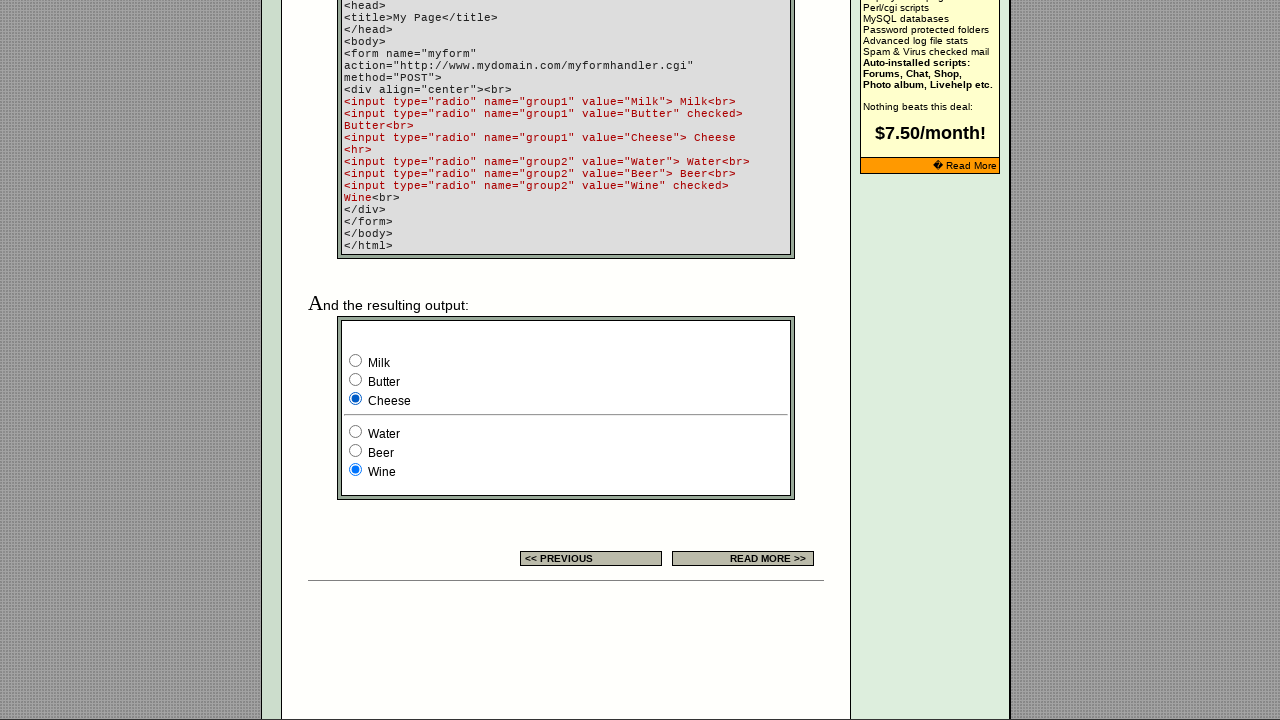

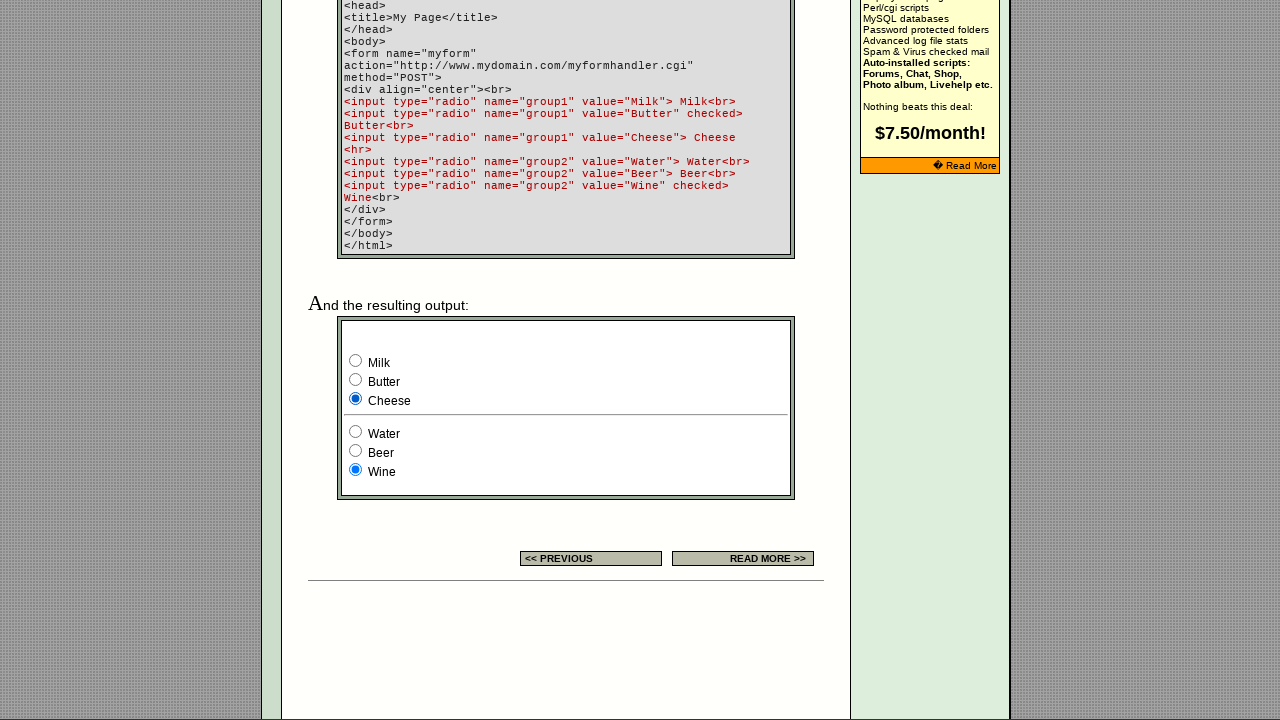